Tests a dropdown select menu by selecting an option by visible text

Starting URL: https://demoqa.com/

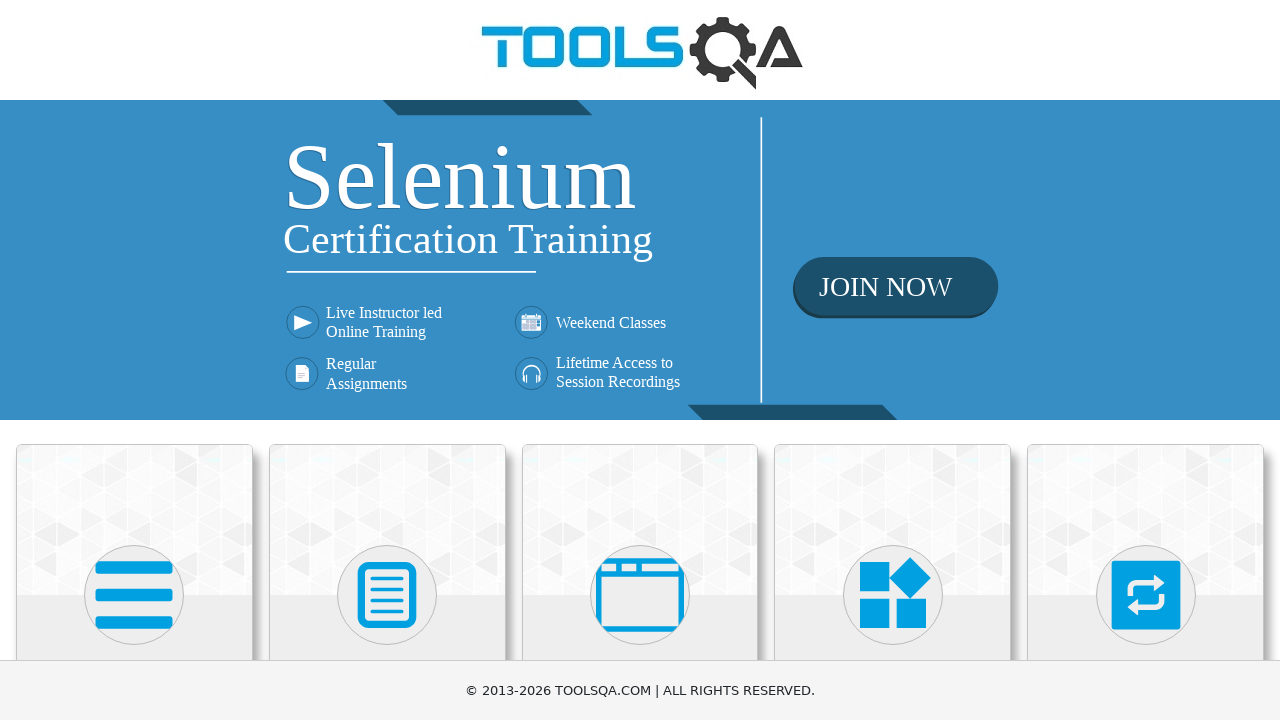

Clicked on Widgets card at (893, 360) on xpath=//h5[text()='Widgets']
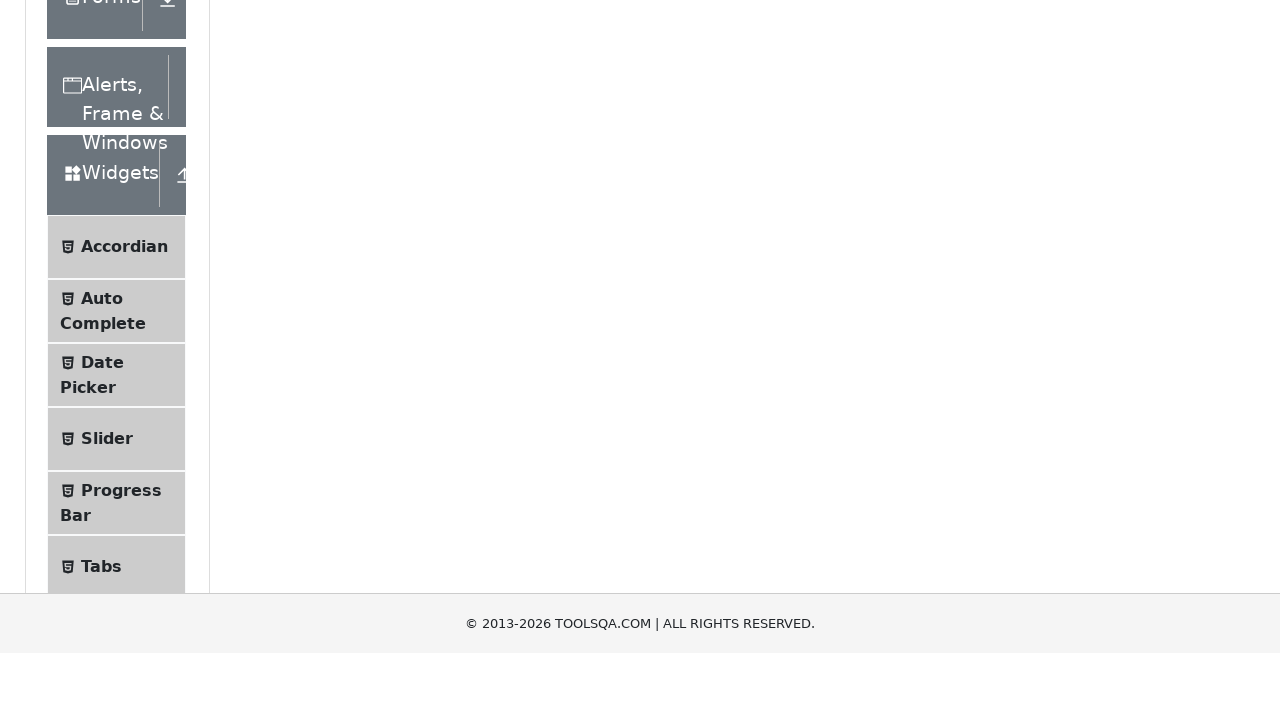

Clicked on Select Menu menu item at (109, 374) on xpath=//span[text()='Select Menu']
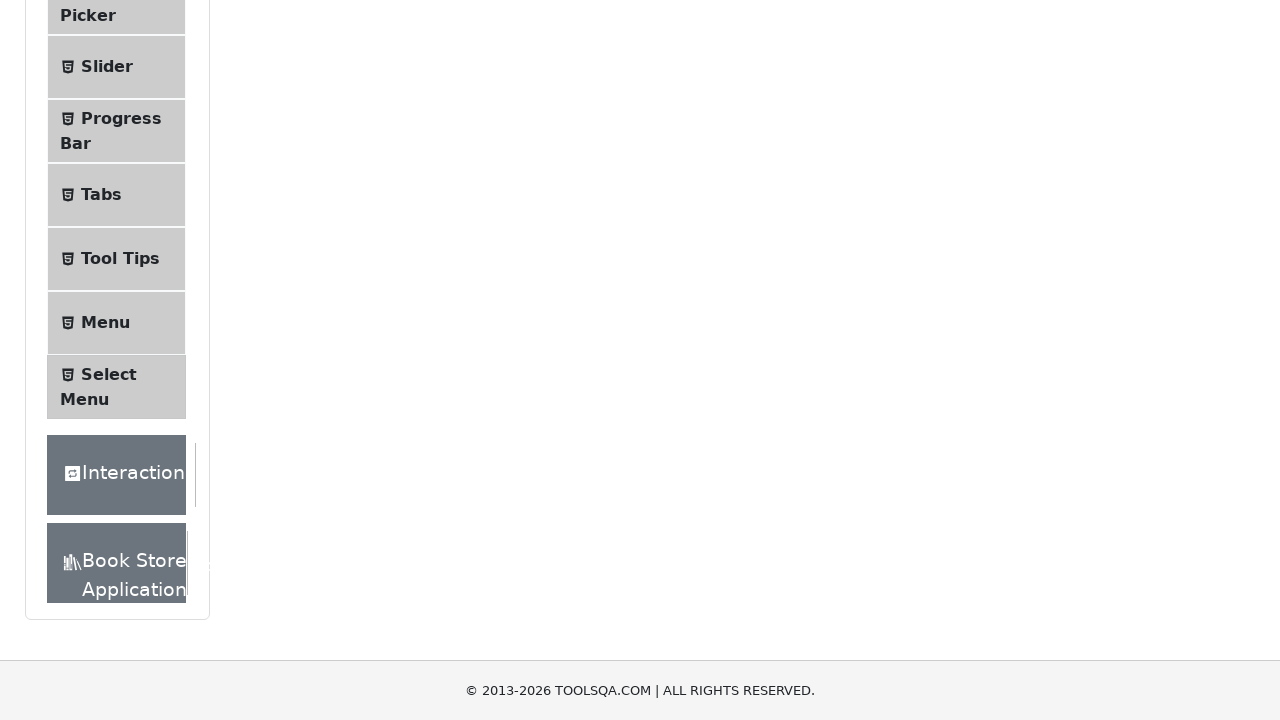

Selected 'White' option from the old style select menu on #oldSelectMenu
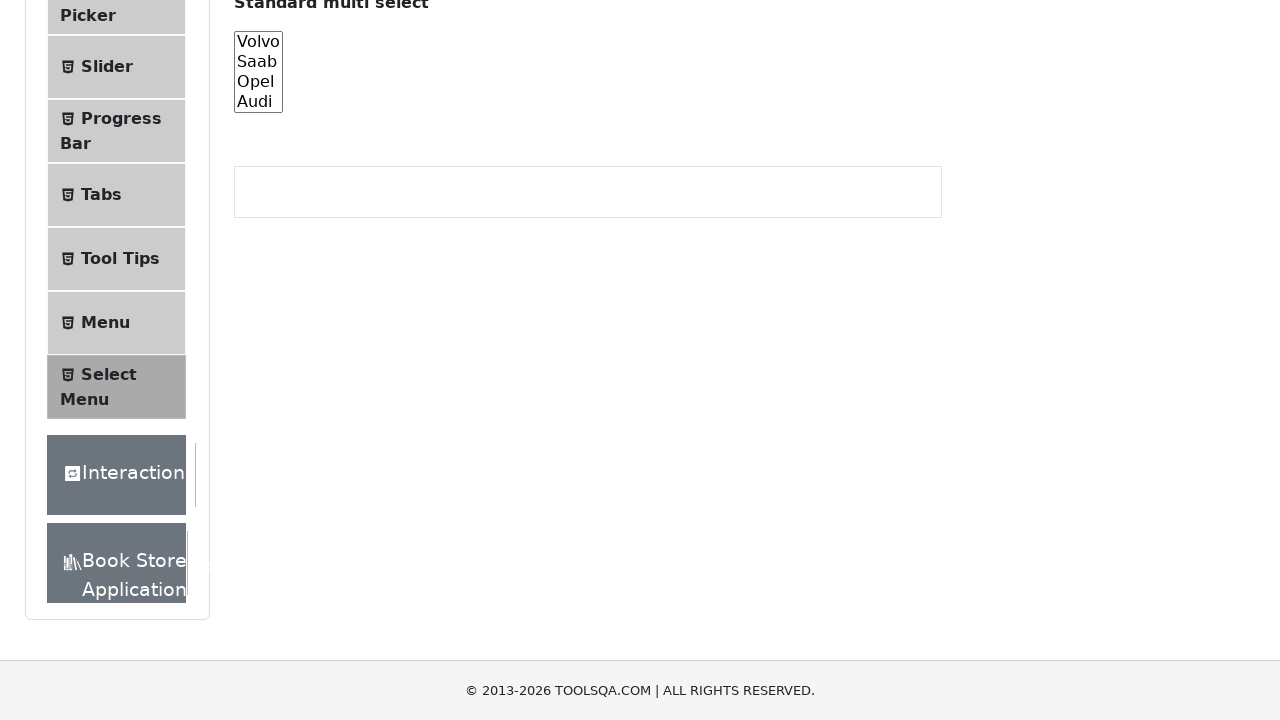

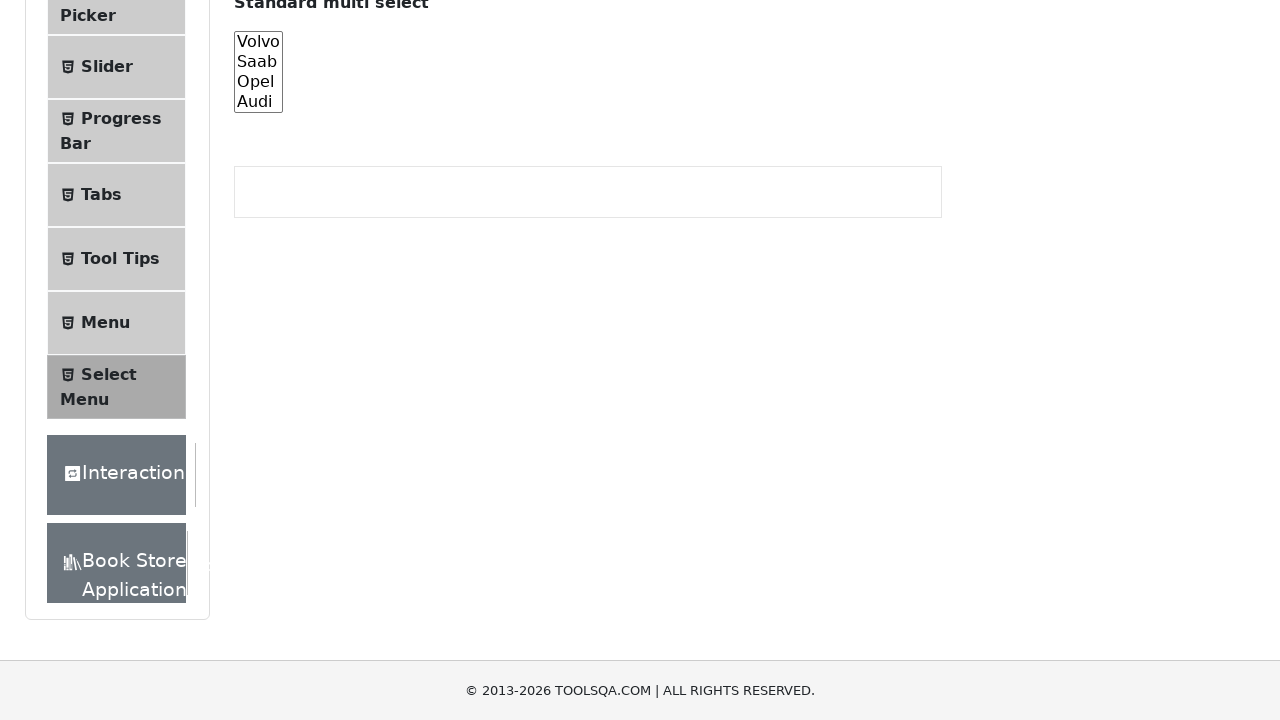